Tests responsive accessibility by checking for viewport meta tag and examining touch target sizes of interactive elements.

Starting URL: https://ncaa-d1-softball.netlify.app/

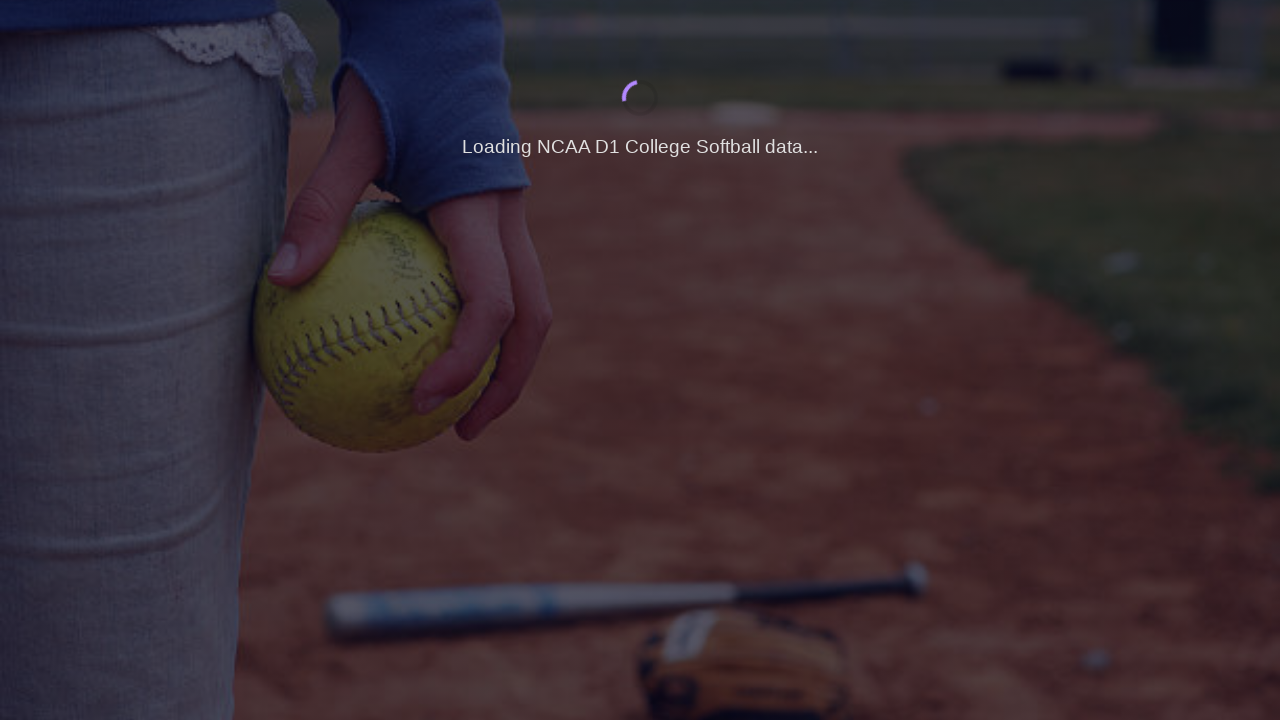

Waited for page to reach network idle state
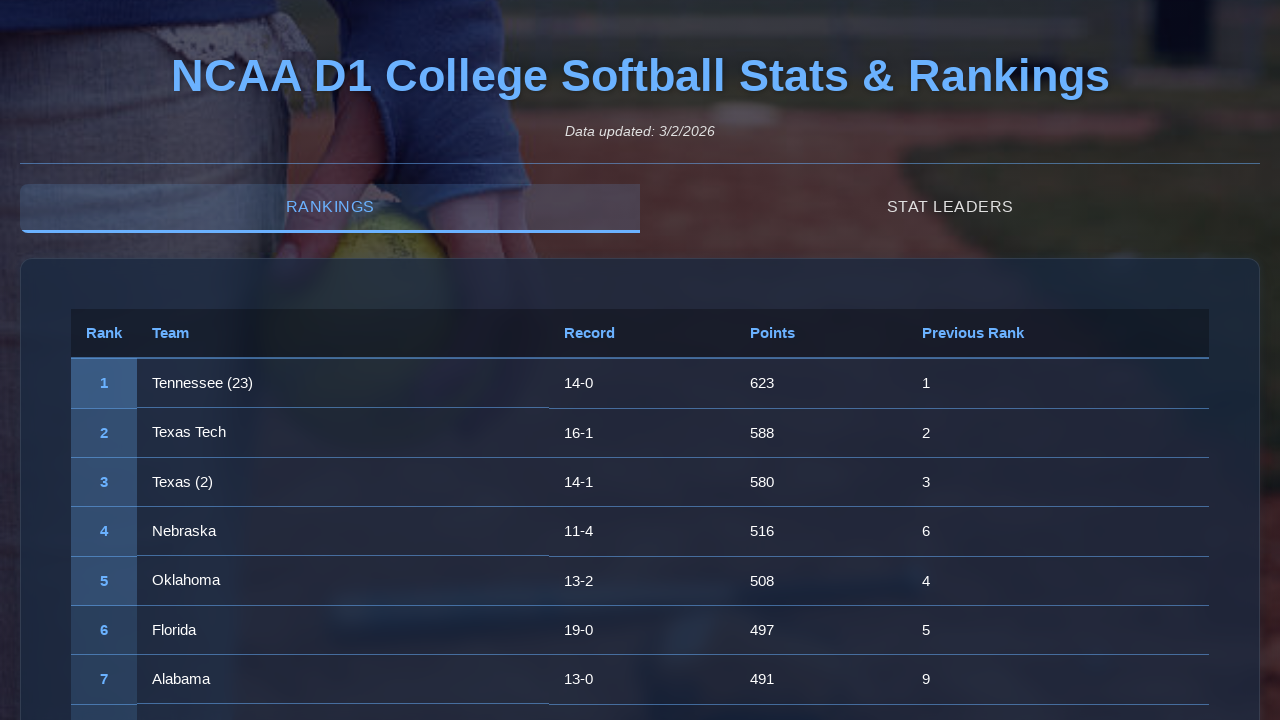

Found 1 viewport meta tag(s)
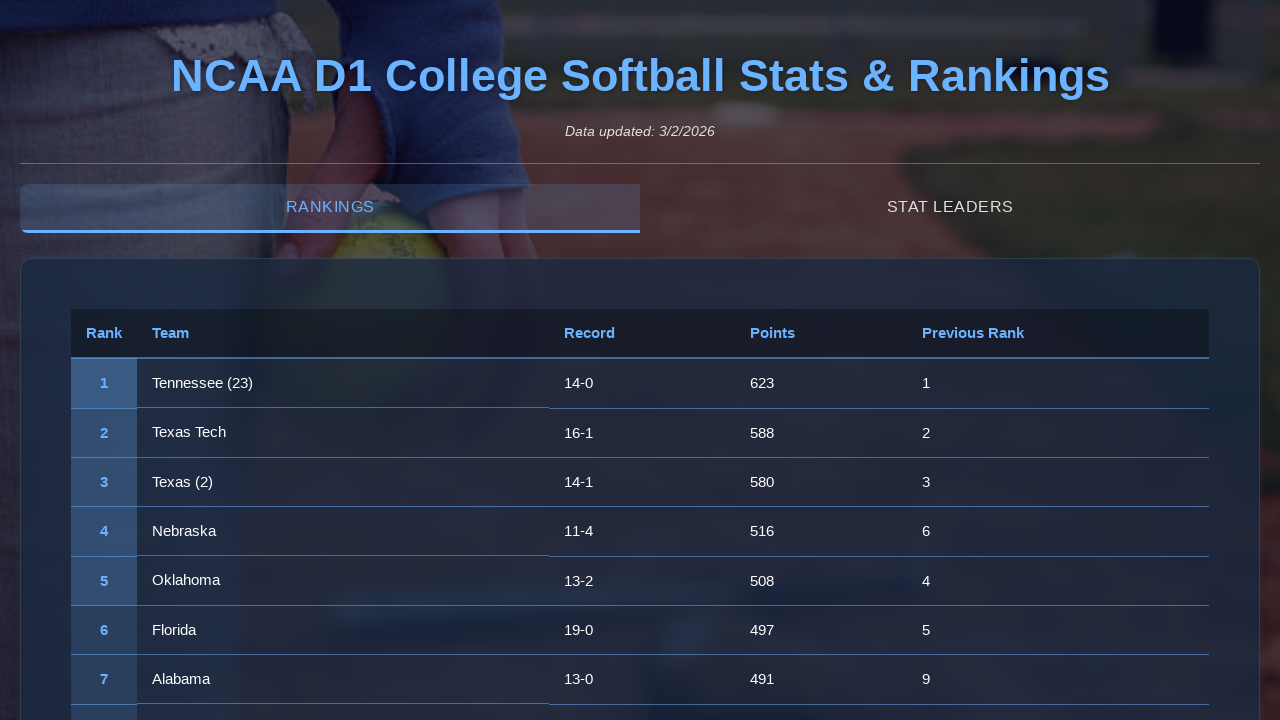

Located 2 interactive touch target elements
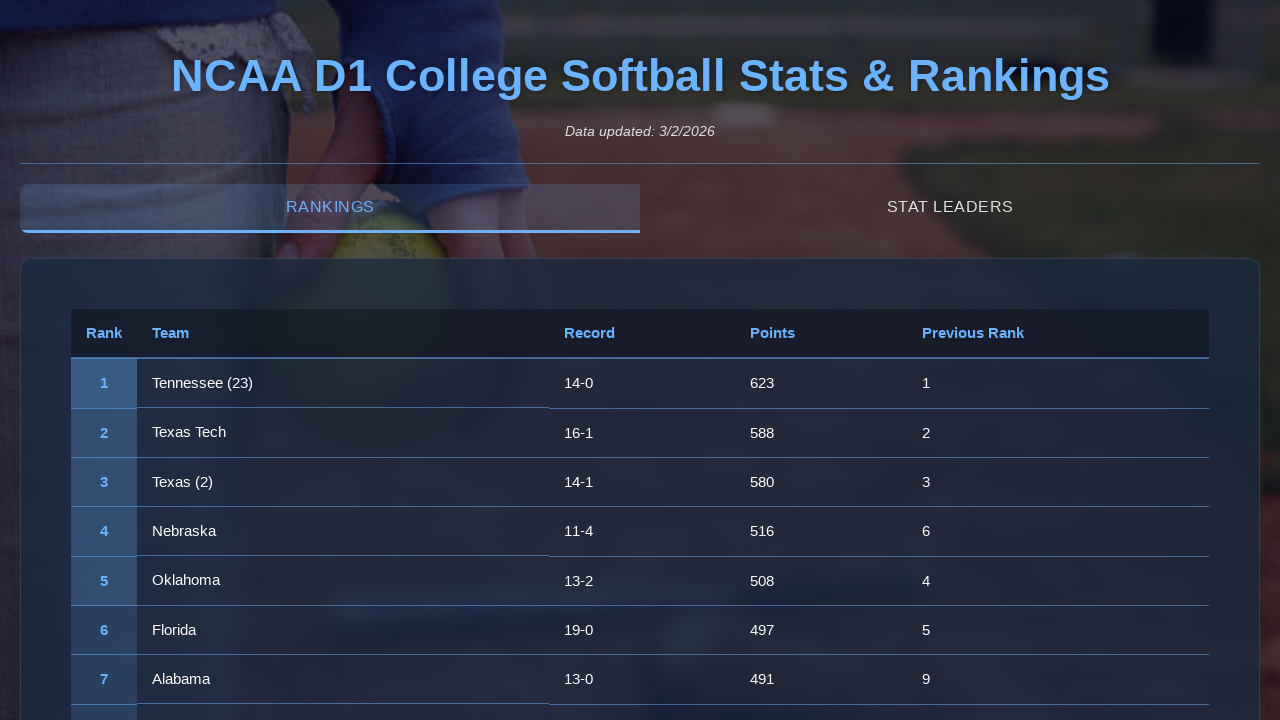

Accessibility check complete: 0 touch targets smaller than 44x44px
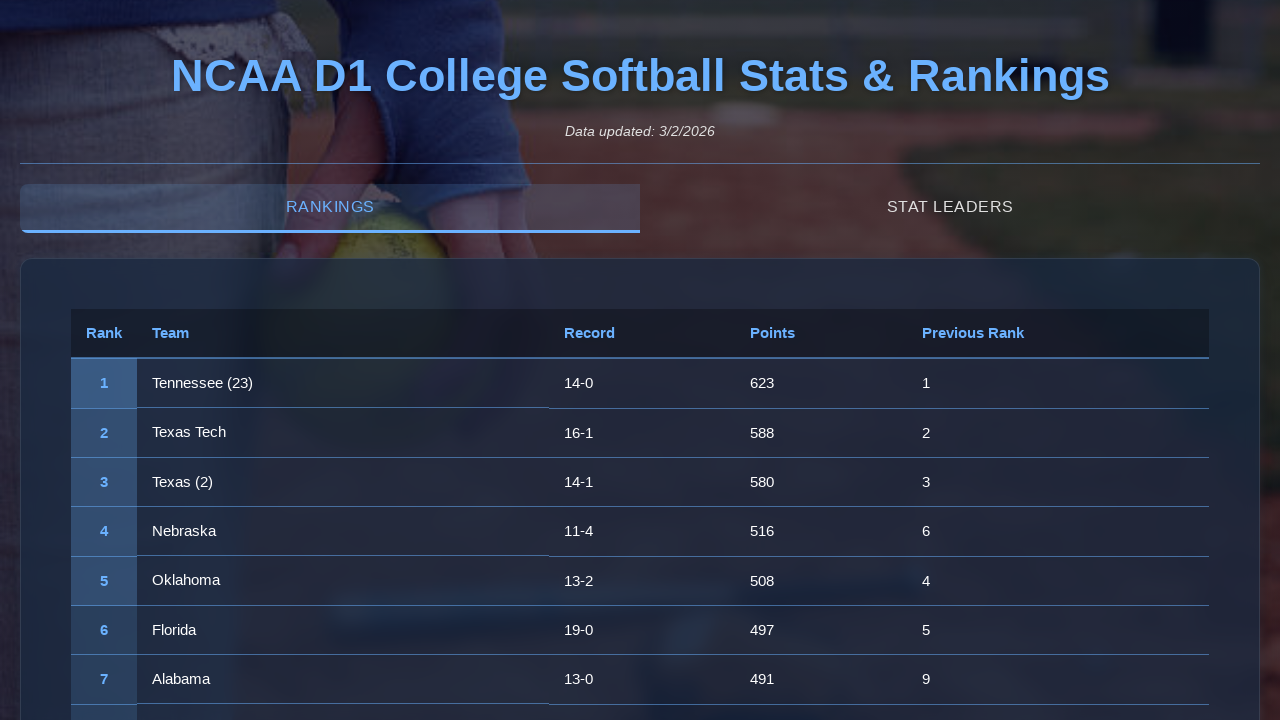

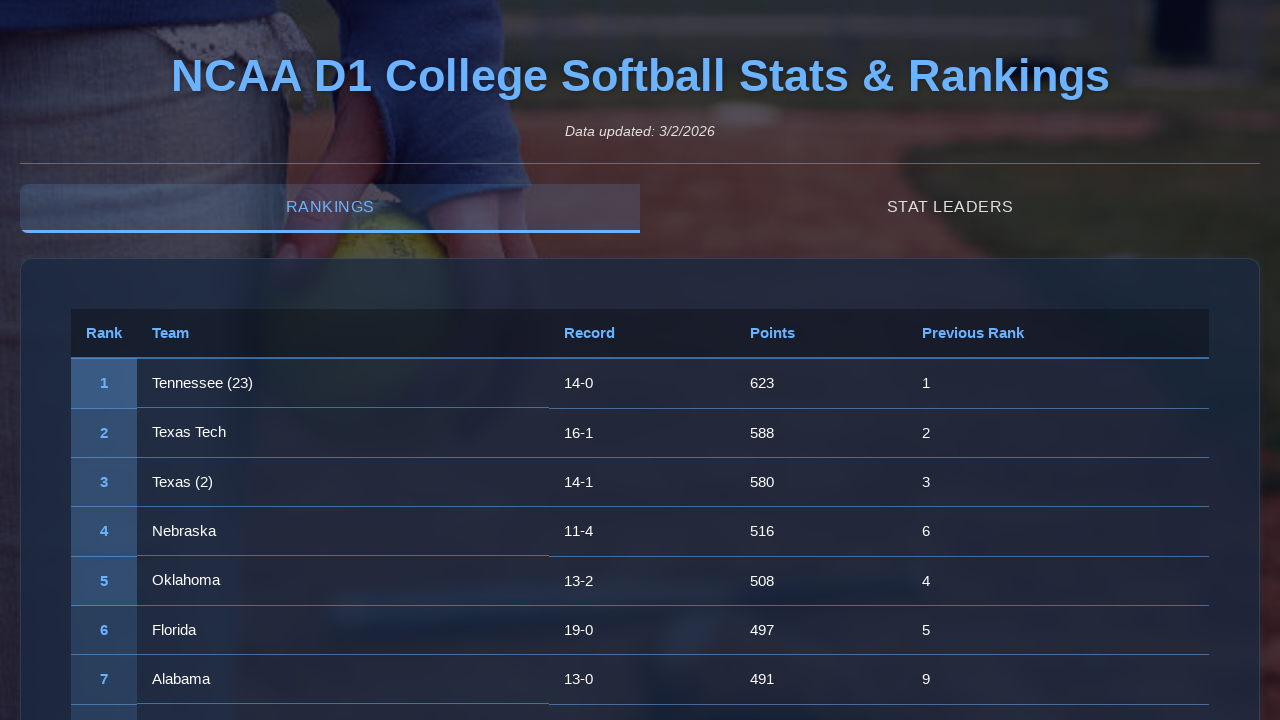